Tests hover functionality by hovering over three images and verifying that user names are displayed for each

Starting URL: http://practice.cydeo.com/hovers

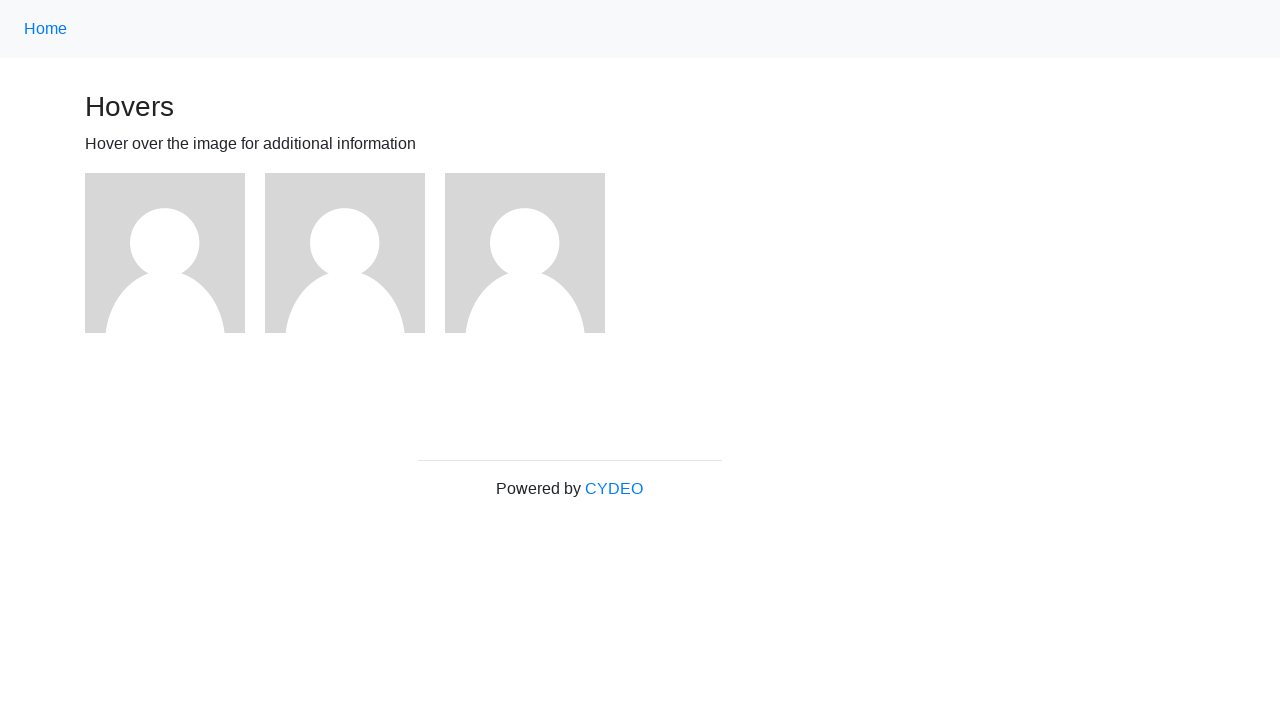

Hovered over first image at (165, 253) on (//img)[1]
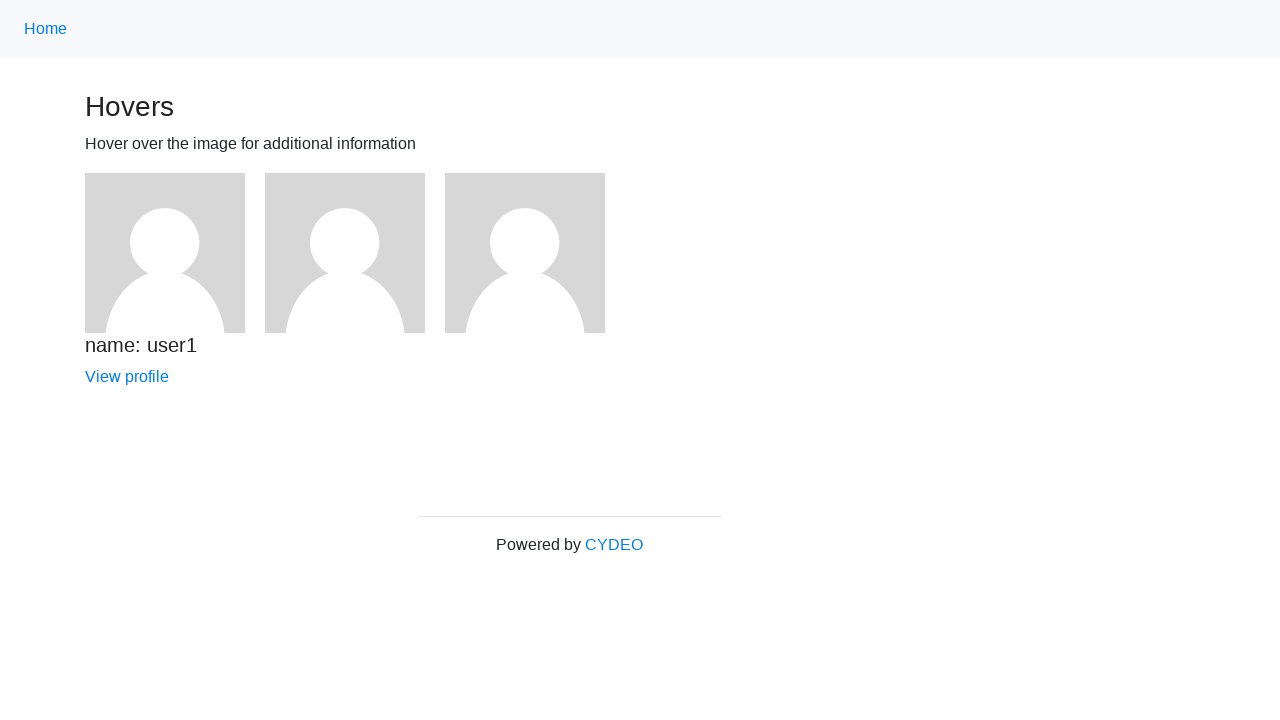

Waited for first user name to appear
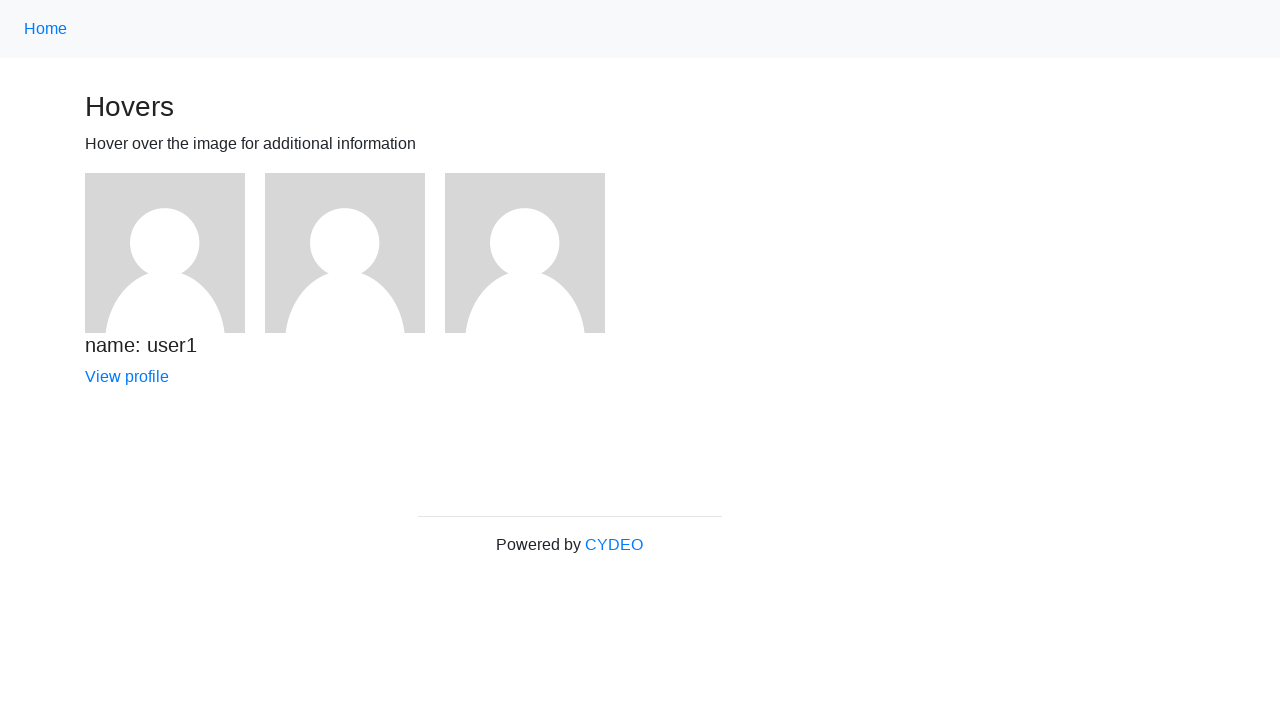

Verified first user name (user1) is visible
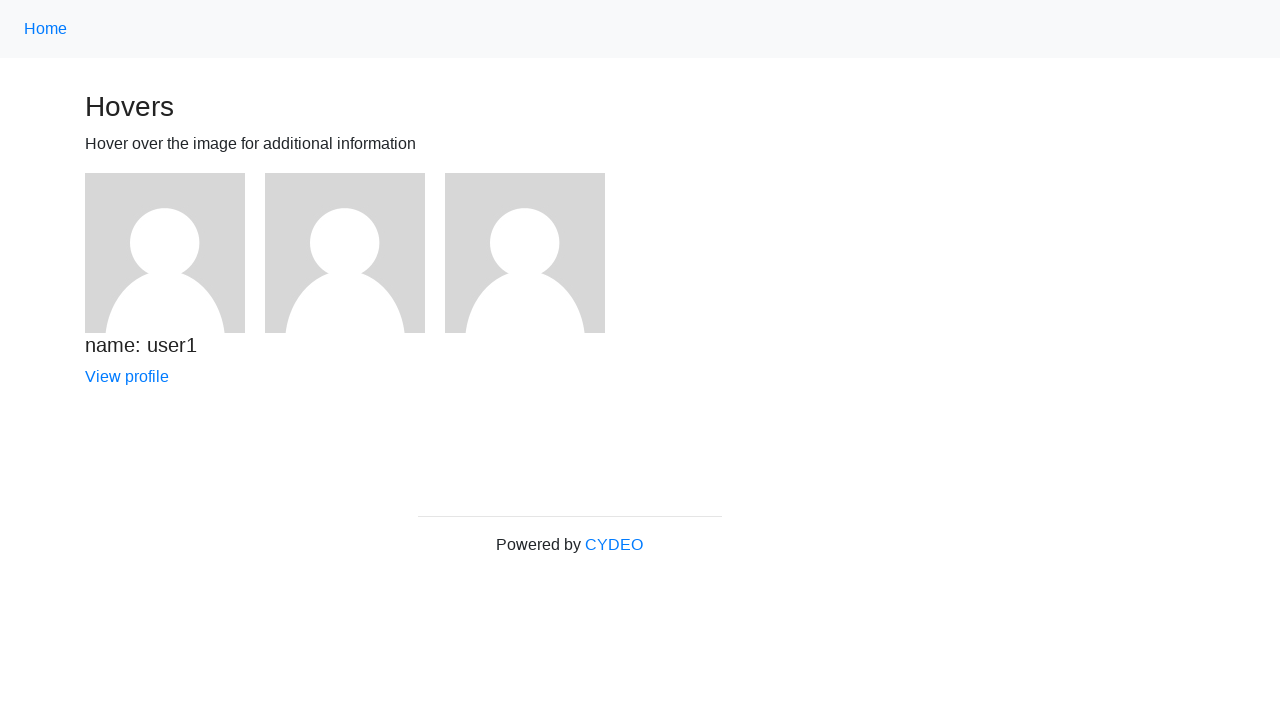

Hovered over second image at (345, 253) on (//img)[2]
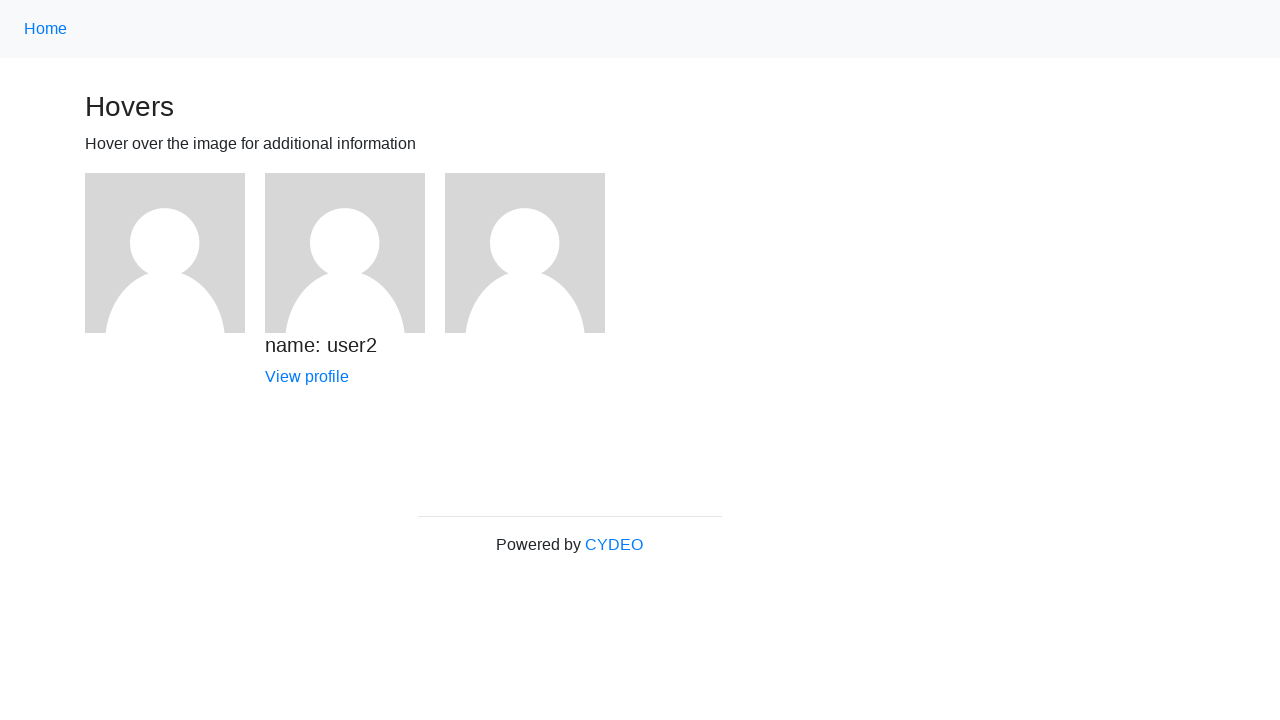

Waited for second user name to appear
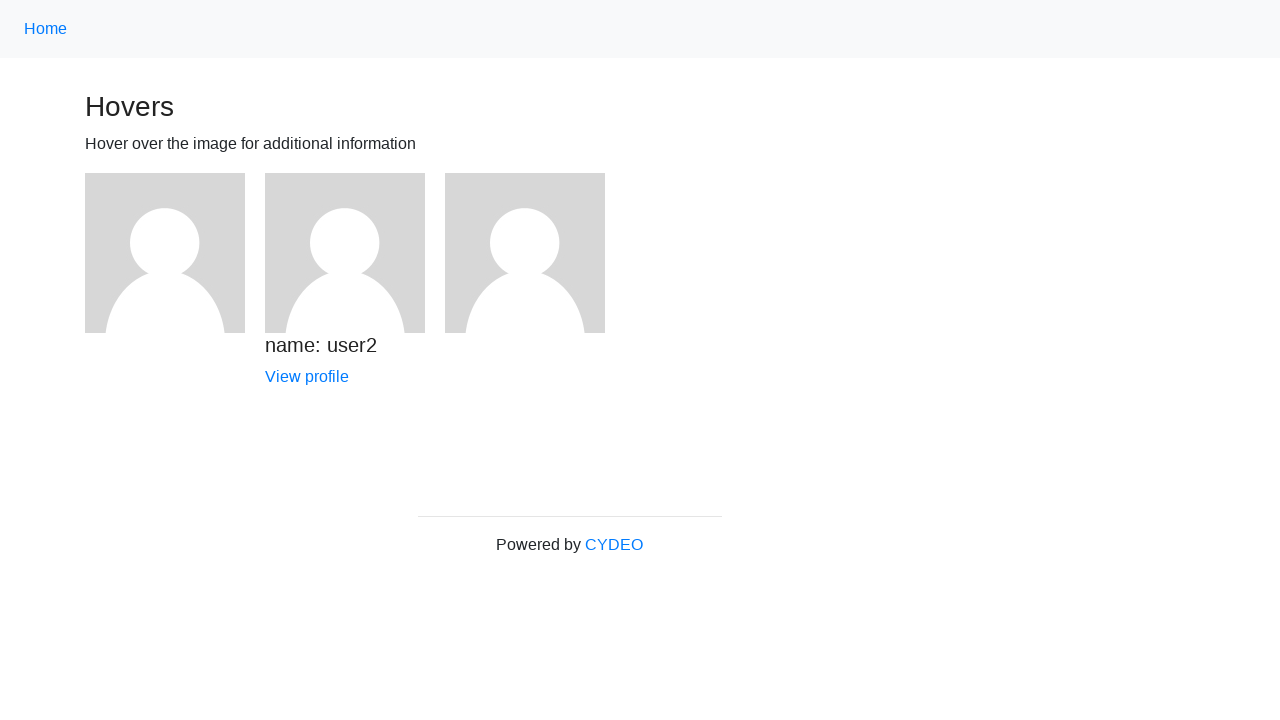

Verified second user name (user2) is visible
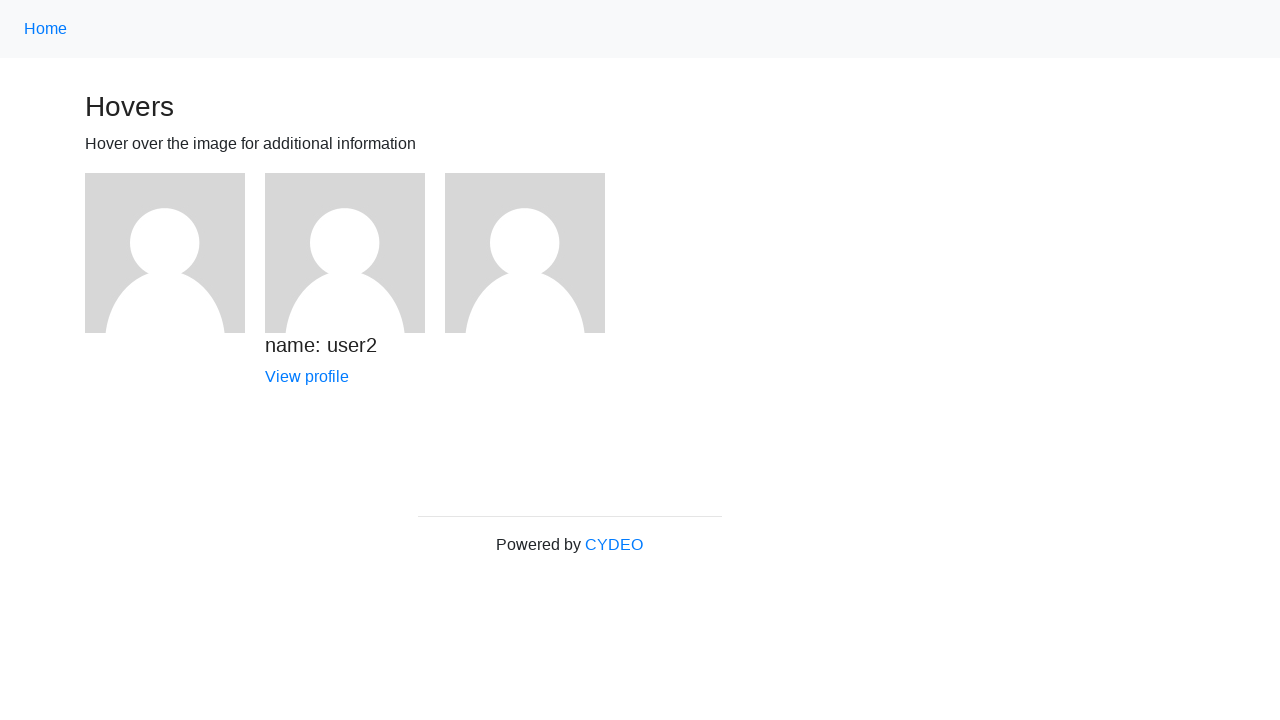

Hovered over third image at (525, 253) on (//img)[3]
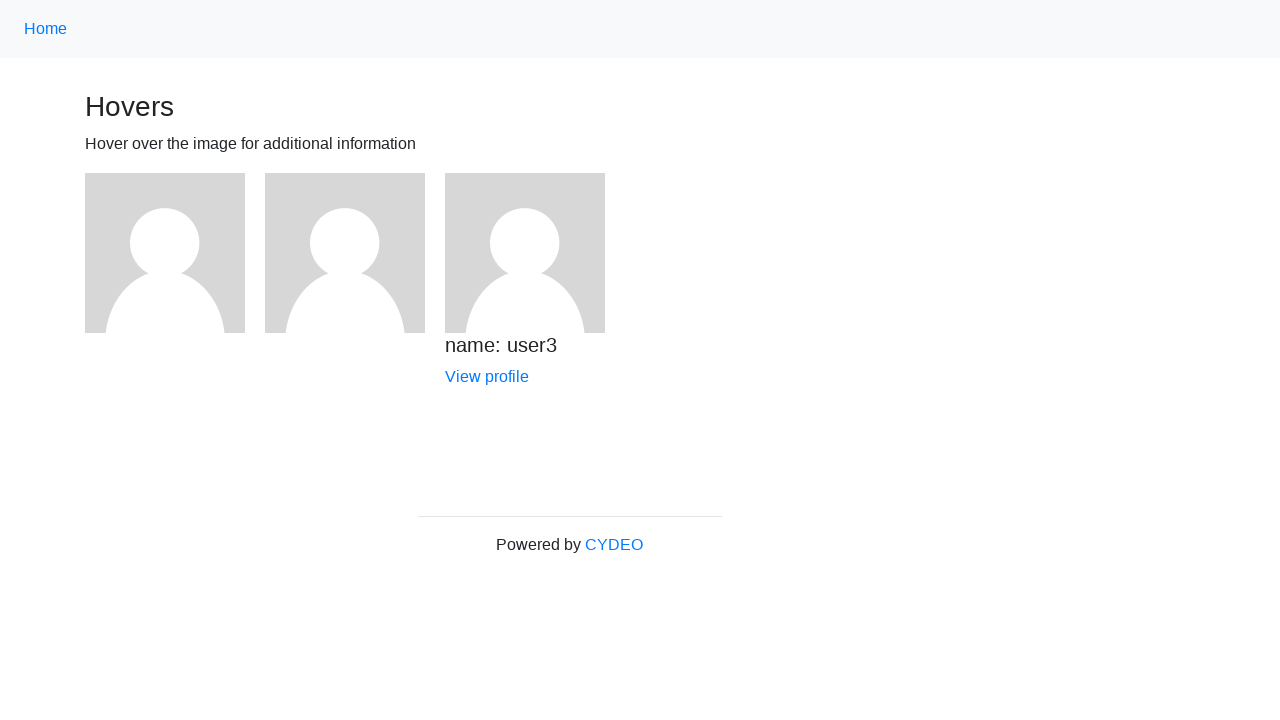

Waited for third user name to appear
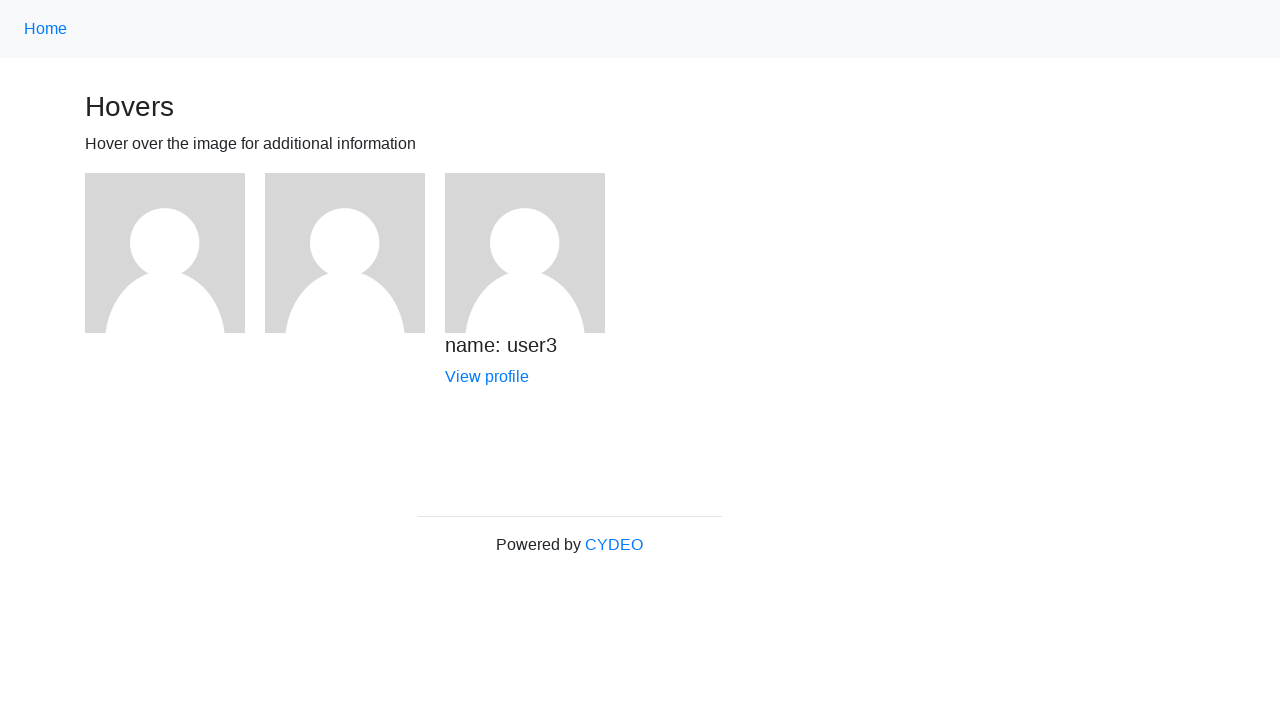

Verified third user name (user3) is visible
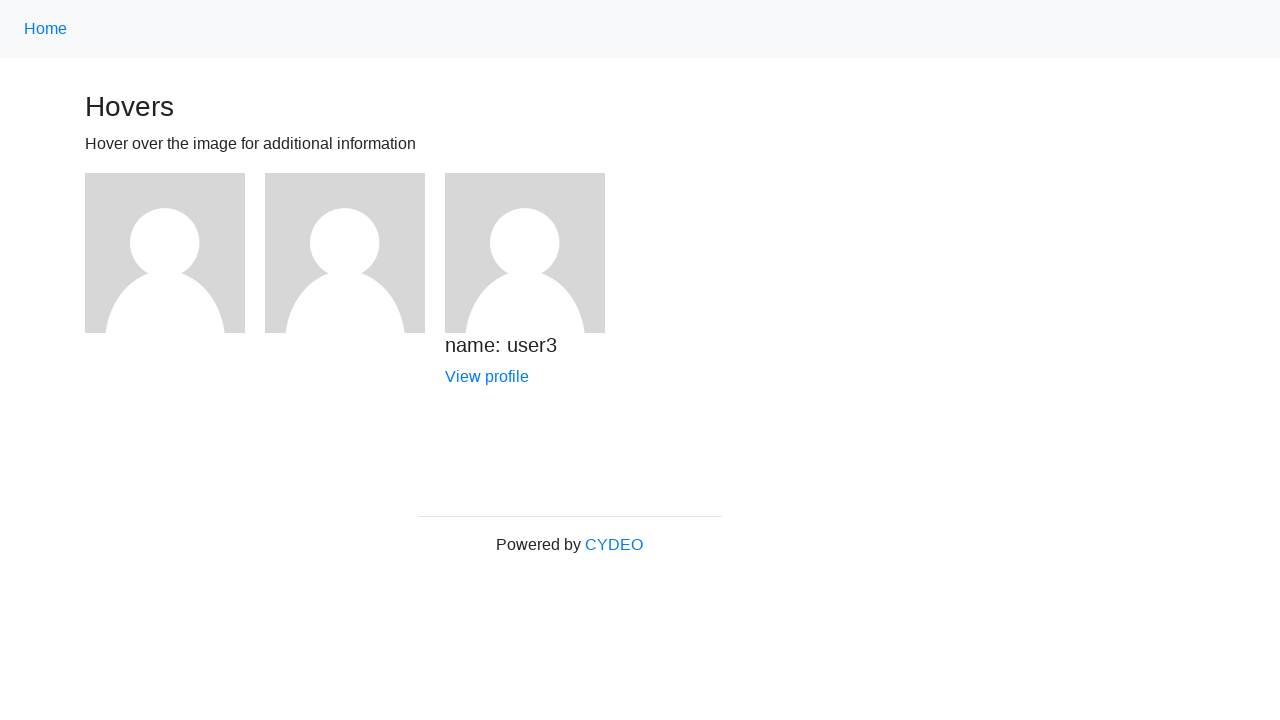

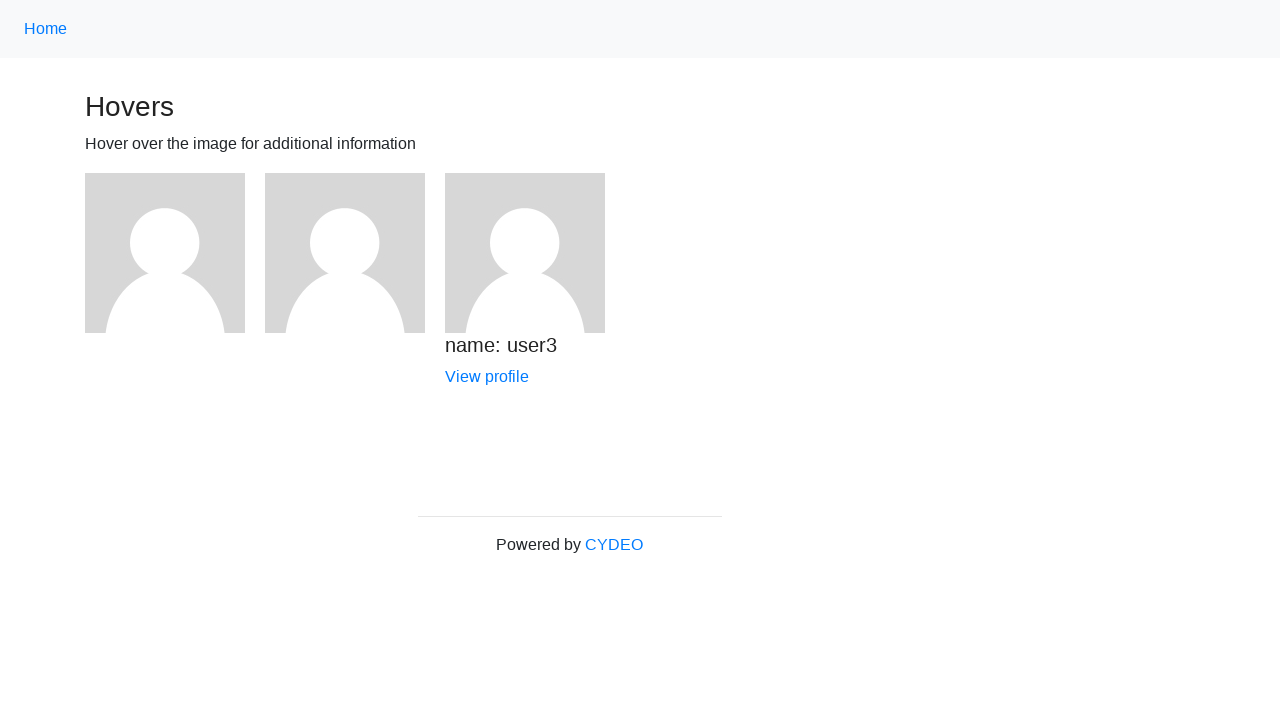